Tests pagination functionality on a quotes website by navigating through multiple pages using the "next" button until no more pages are available.

Starting URL: https://quotes.toscrape.com

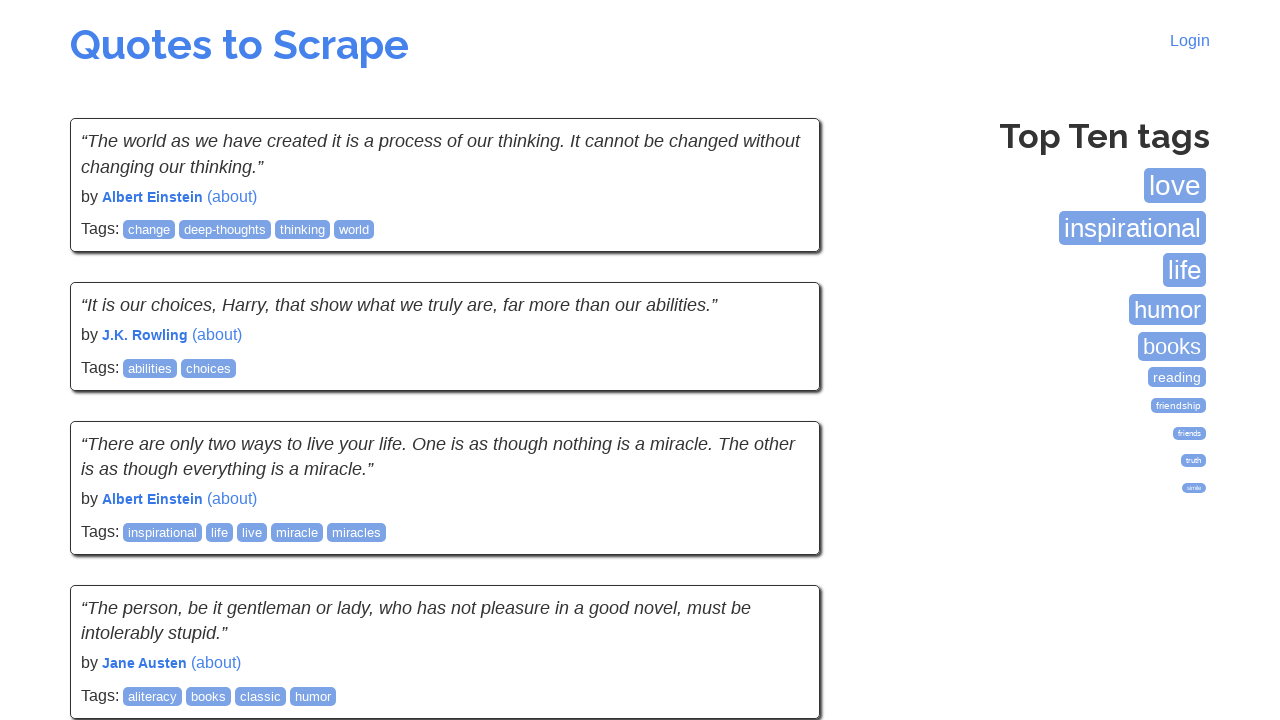

Waited for quotes to load on initial page
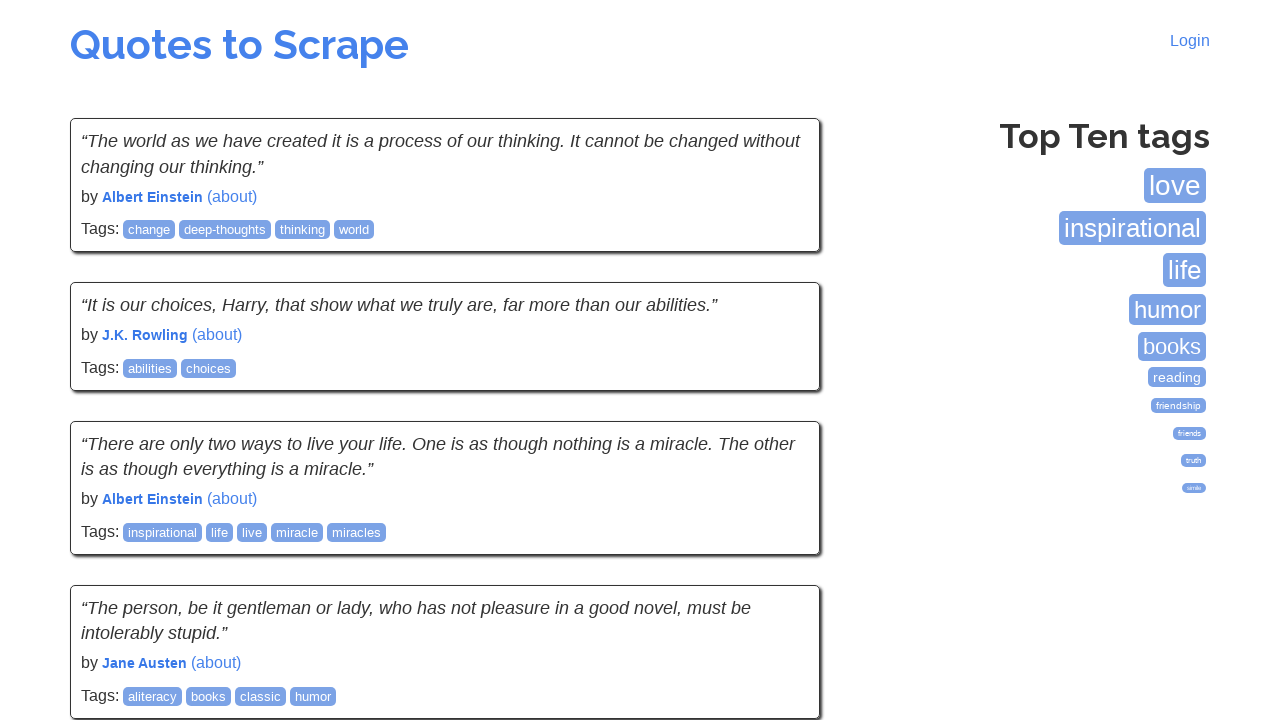

Verified quotes are displayed on current page
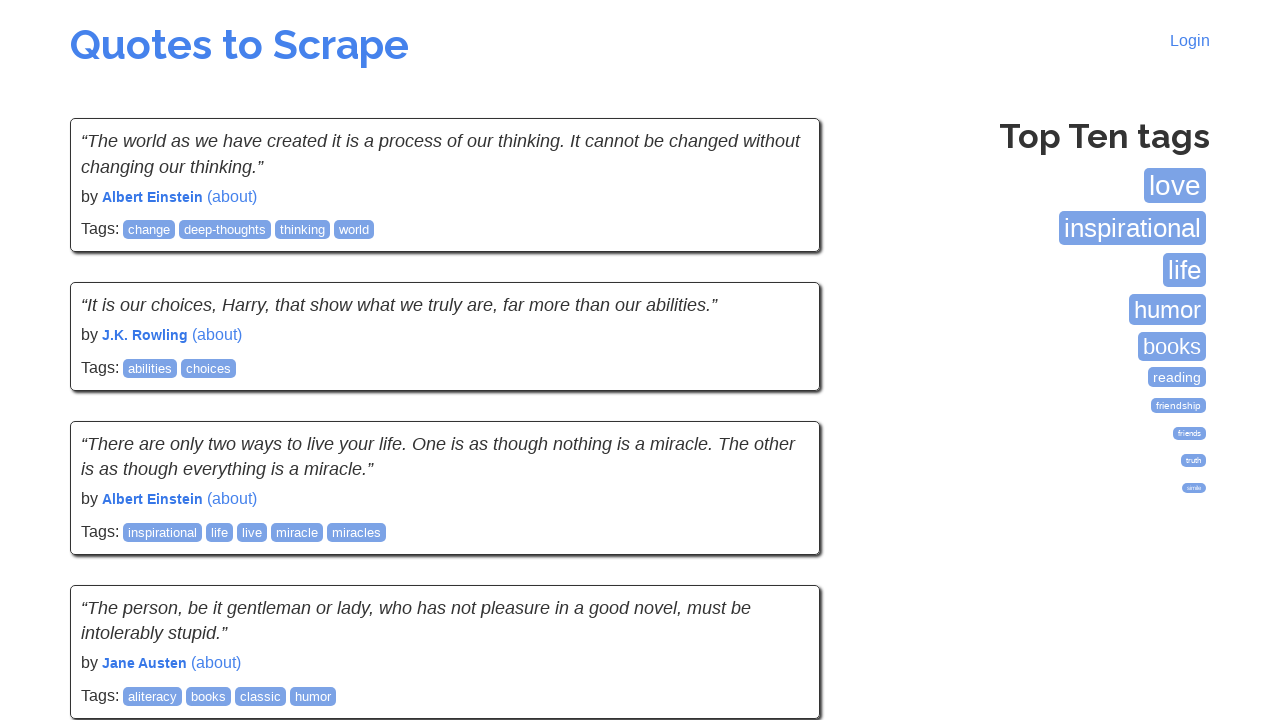

Checked for next page button
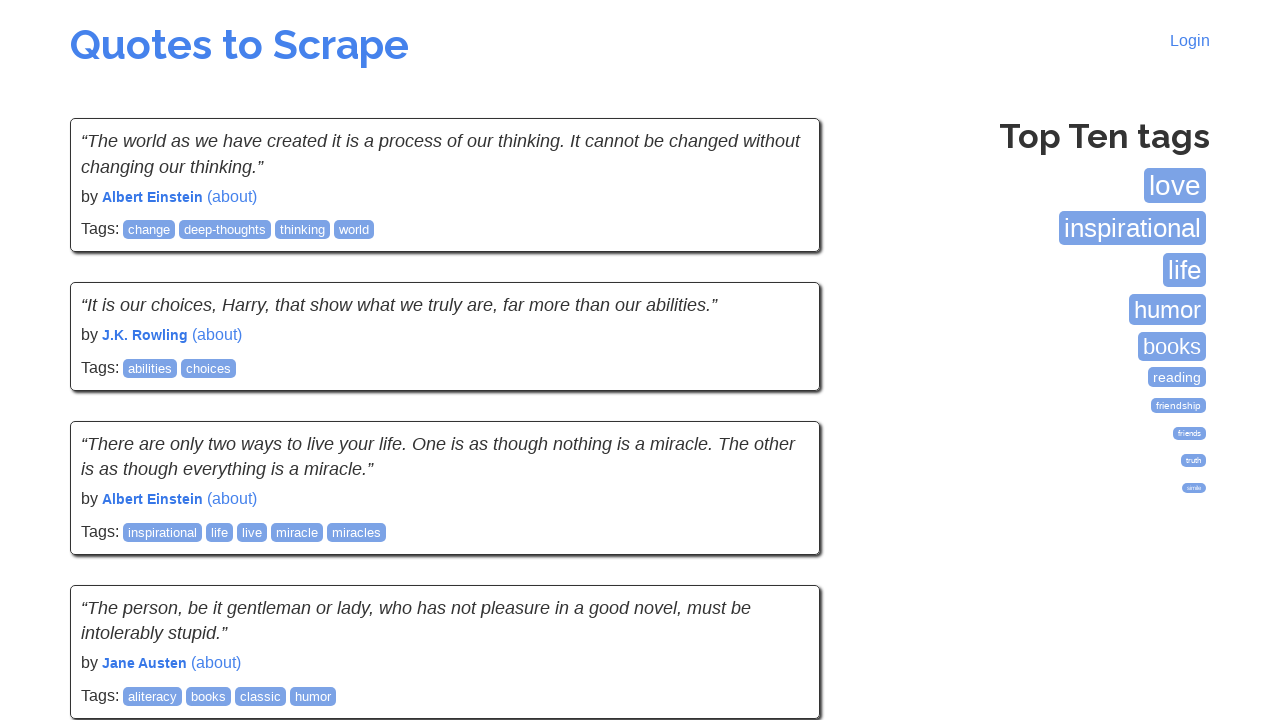

Clicked next page button at (778, 542) on .next a
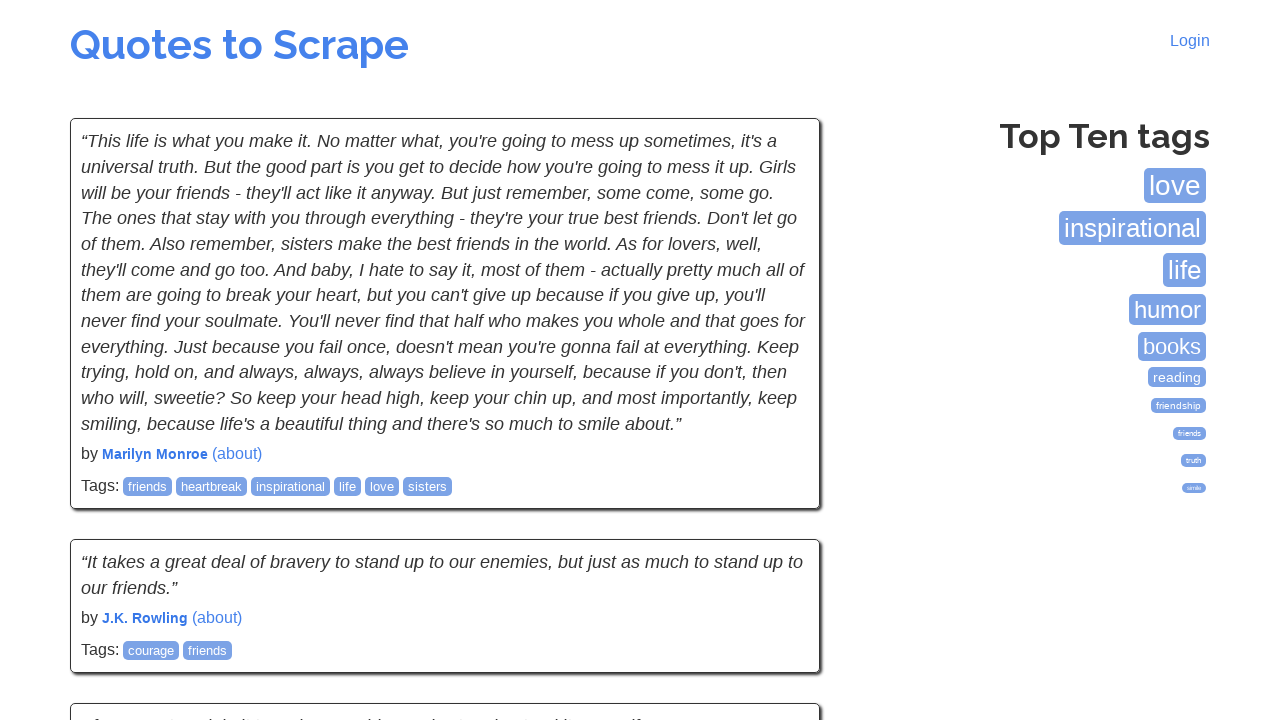

Waited for new quotes to load on next page
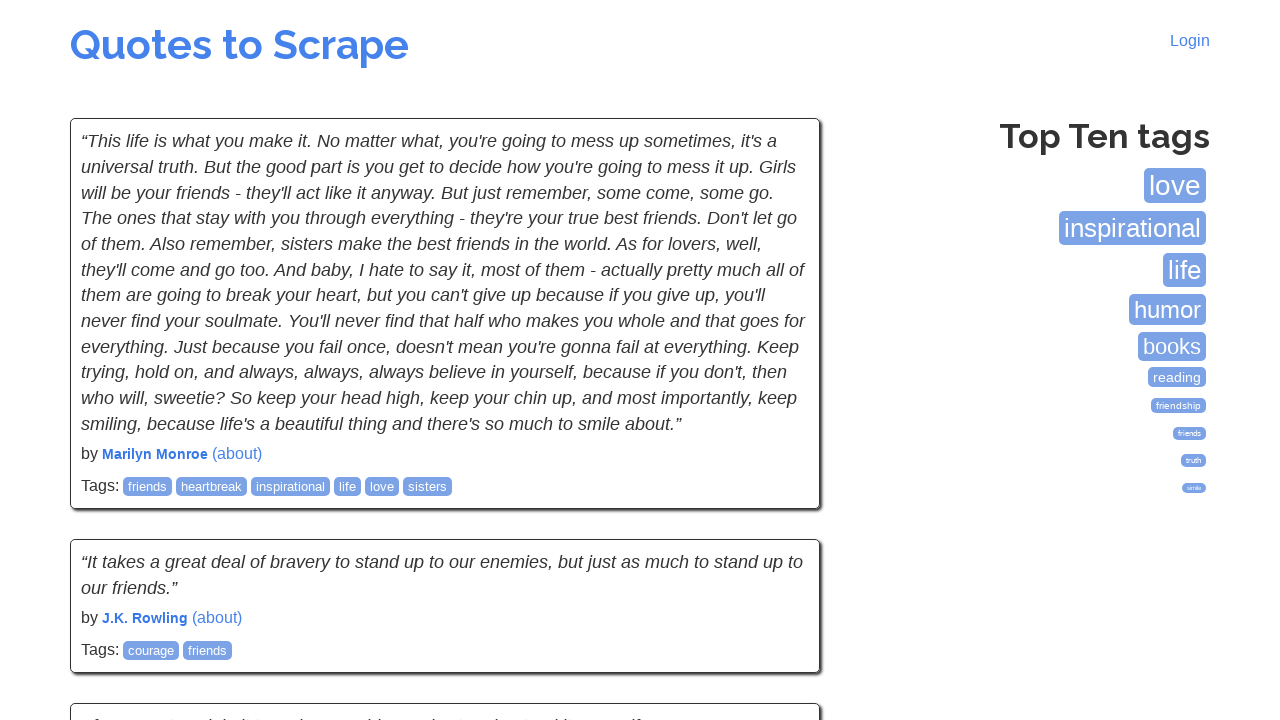

Verified quotes are displayed on current page
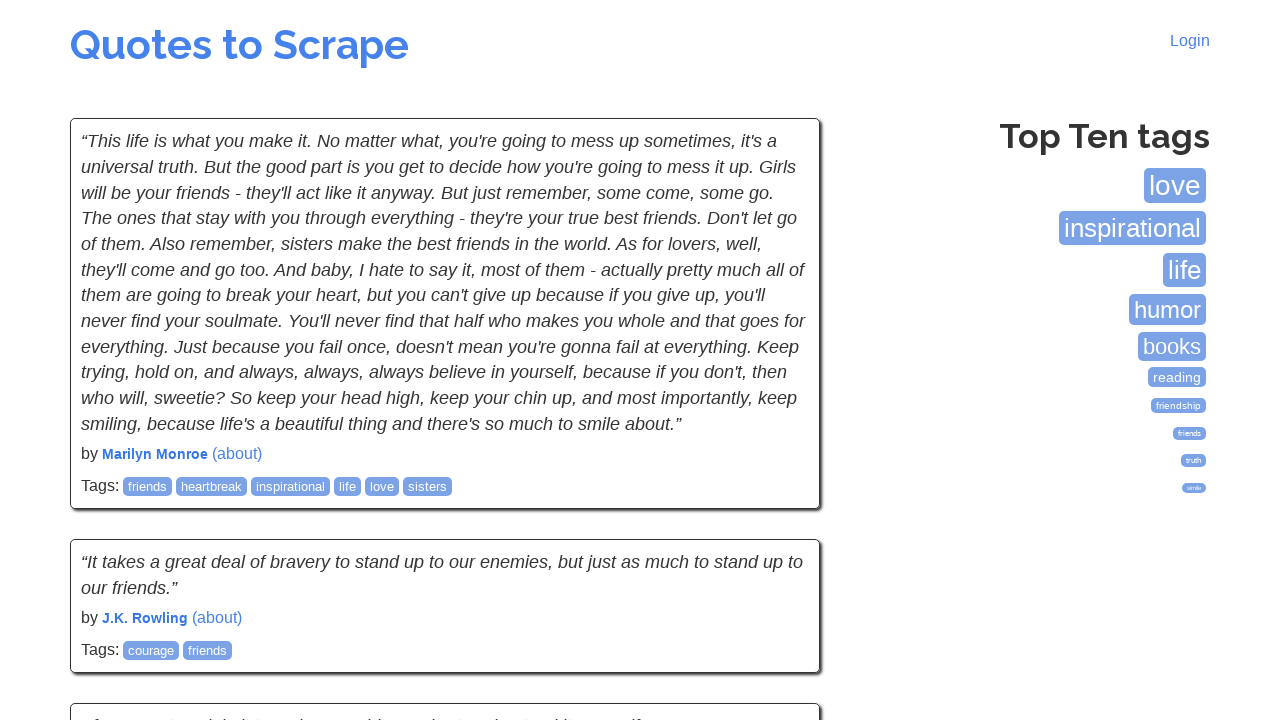

Checked for next page button
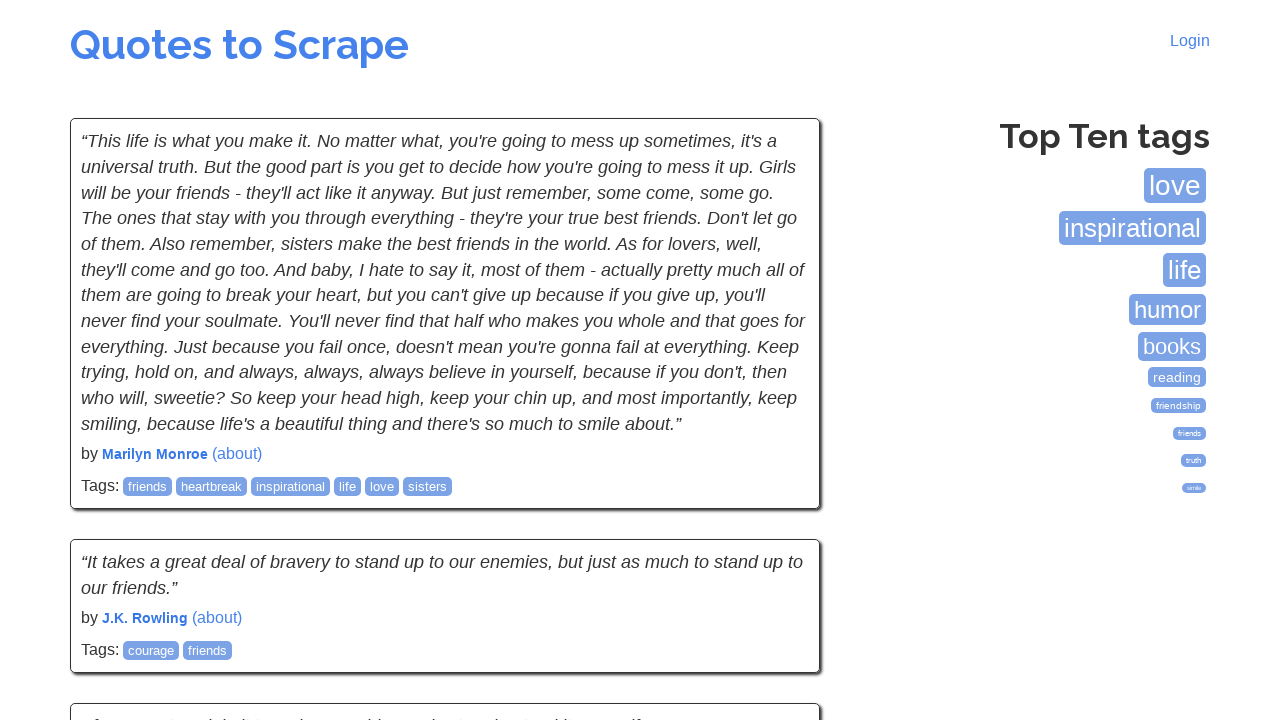

Clicked next page button at (778, 542) on .next a
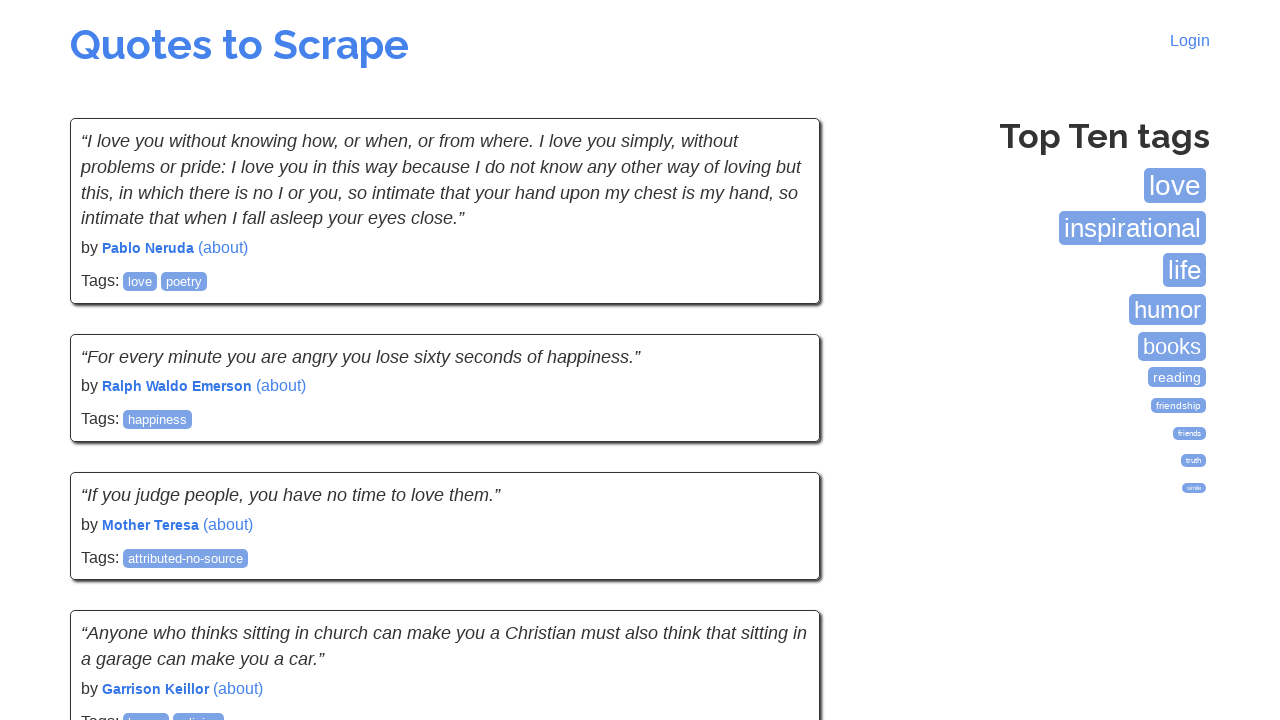

Waited for new quotes to load on next page
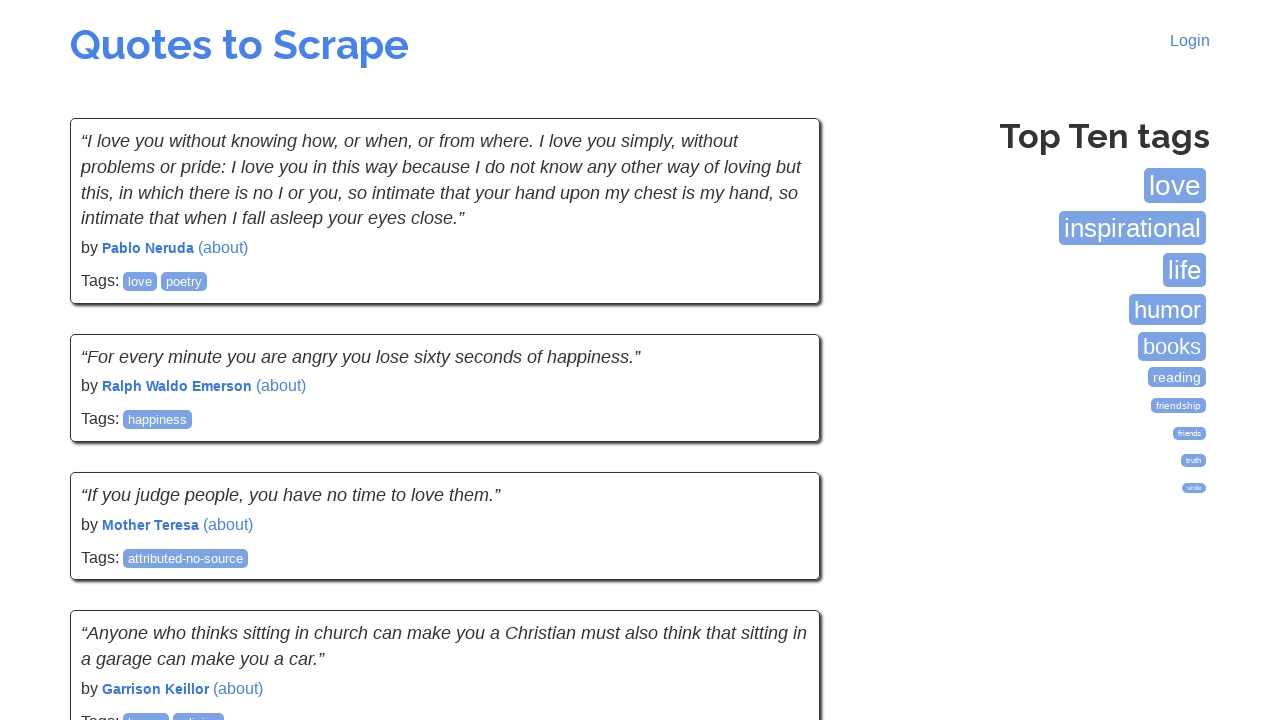

Verified quotes are displayed on current page
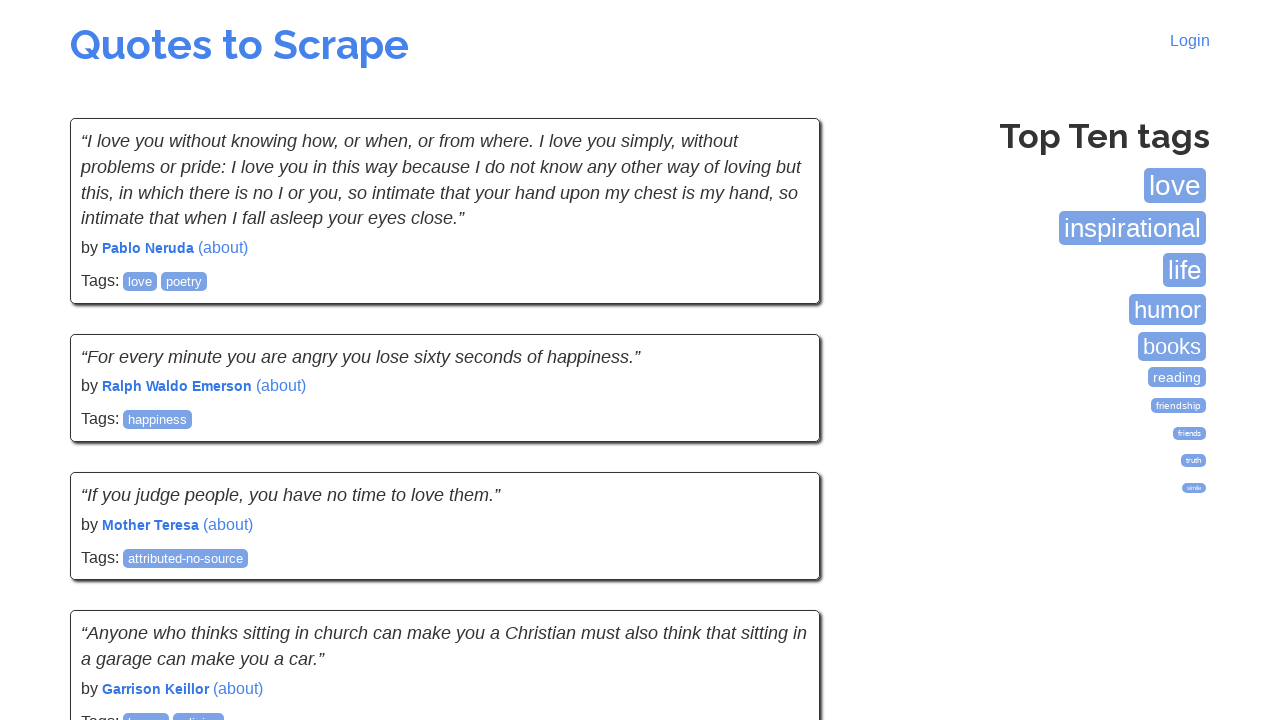

Checked for next page button
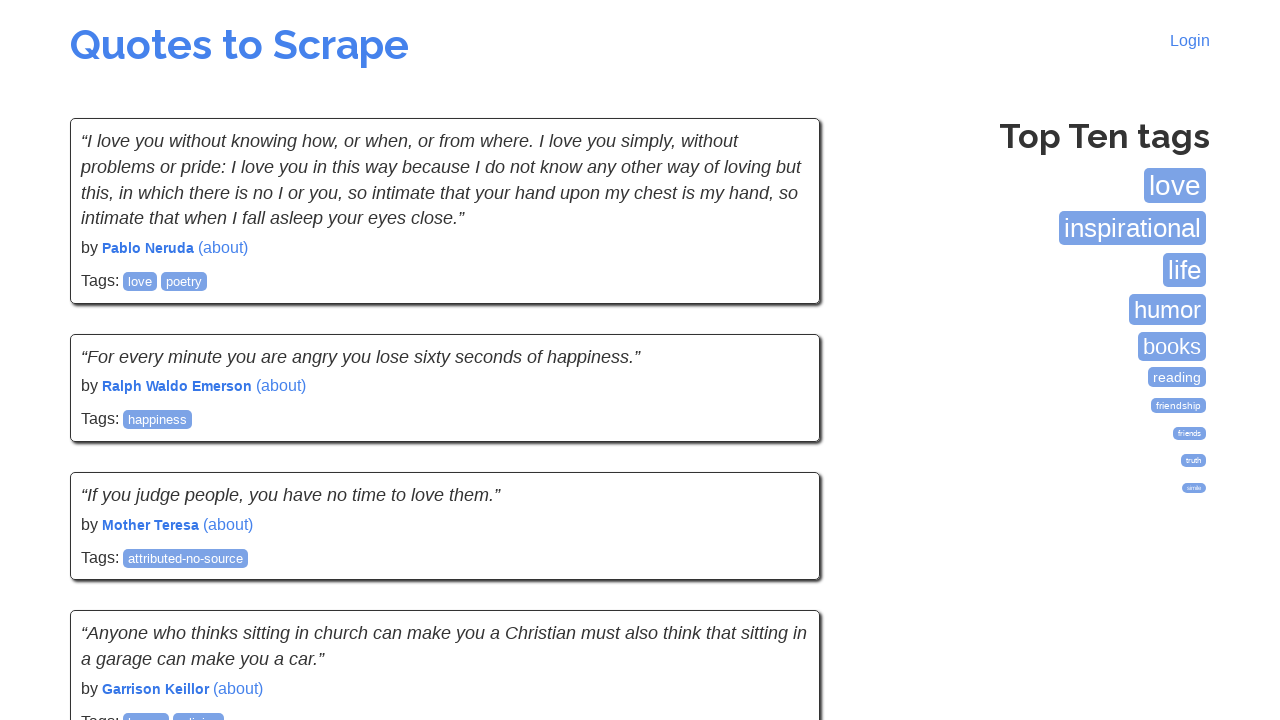

Clicked next page button at (778, 542) on .next a
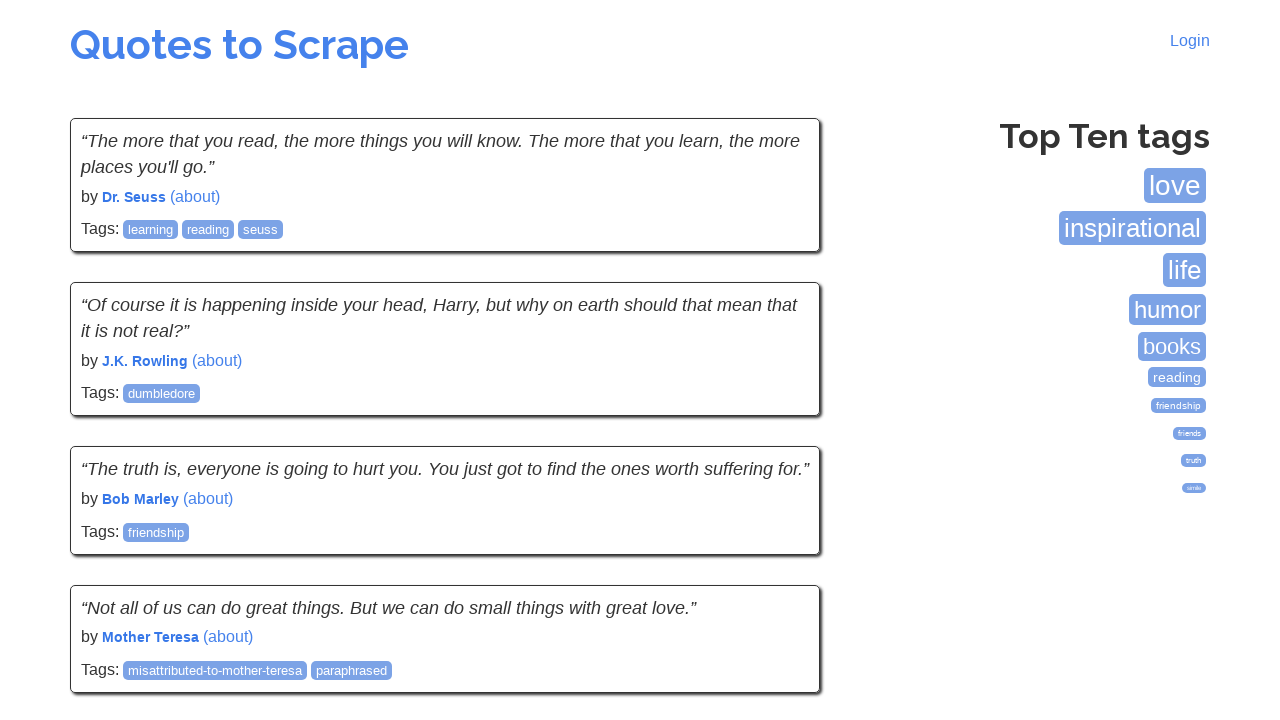

Waited for new quotes to load on next page
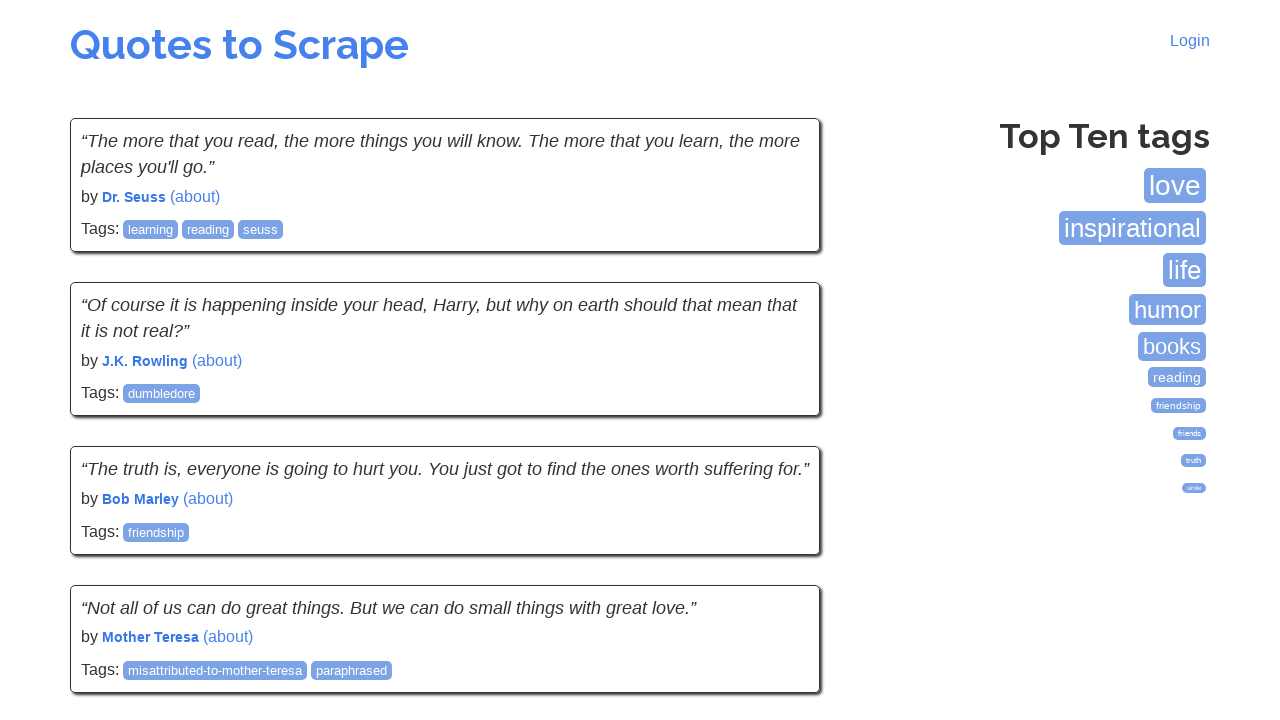

Verified quotes are displayed on current page
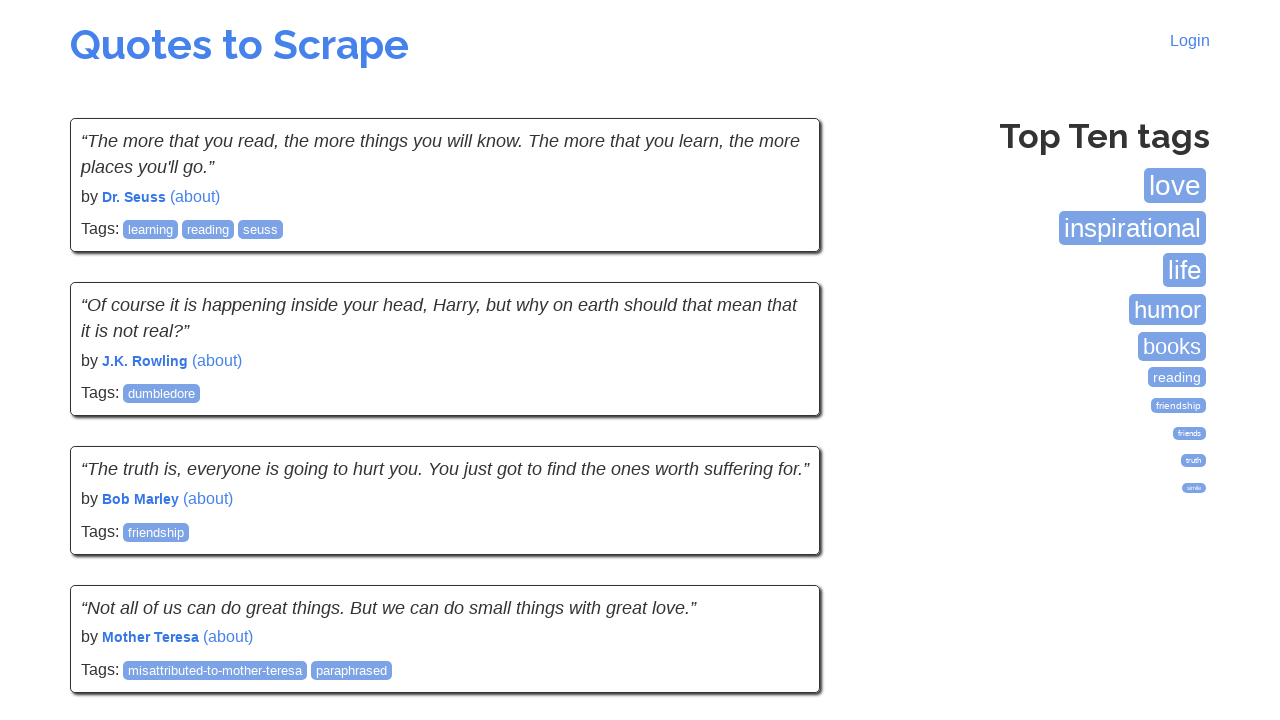

Checked for next page button
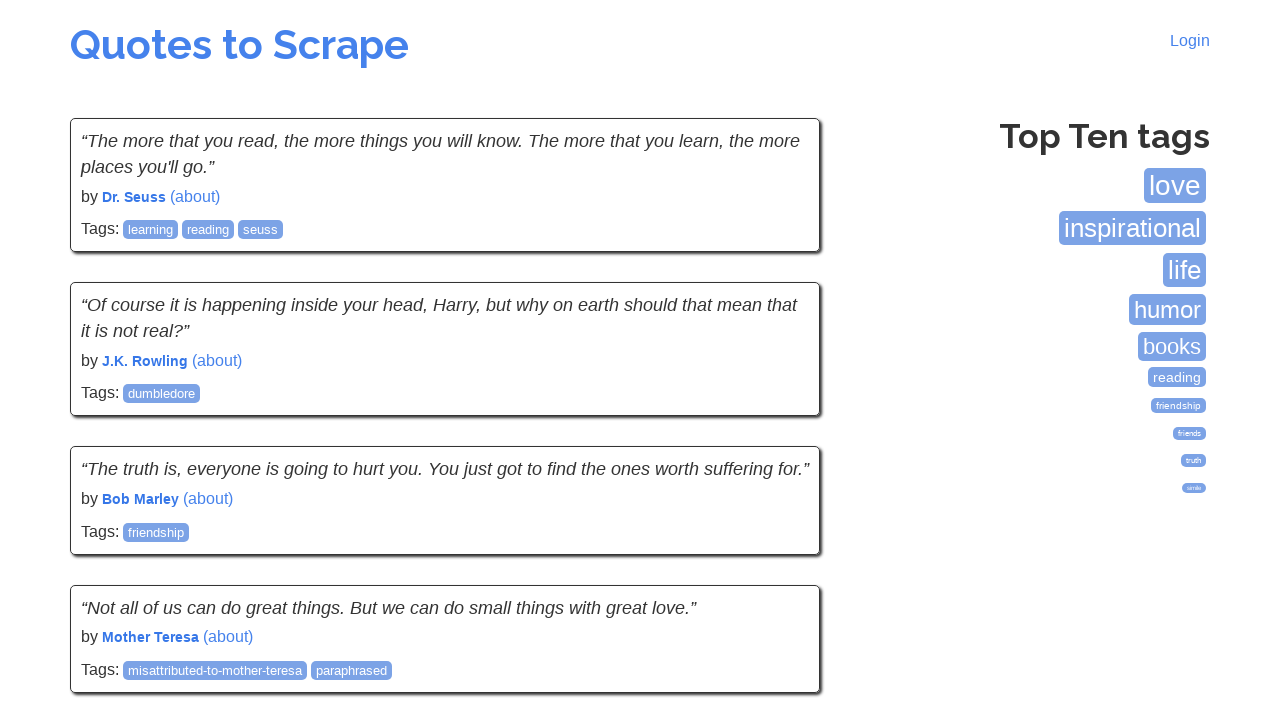

Clicked next page button at (778, 542) on .next a
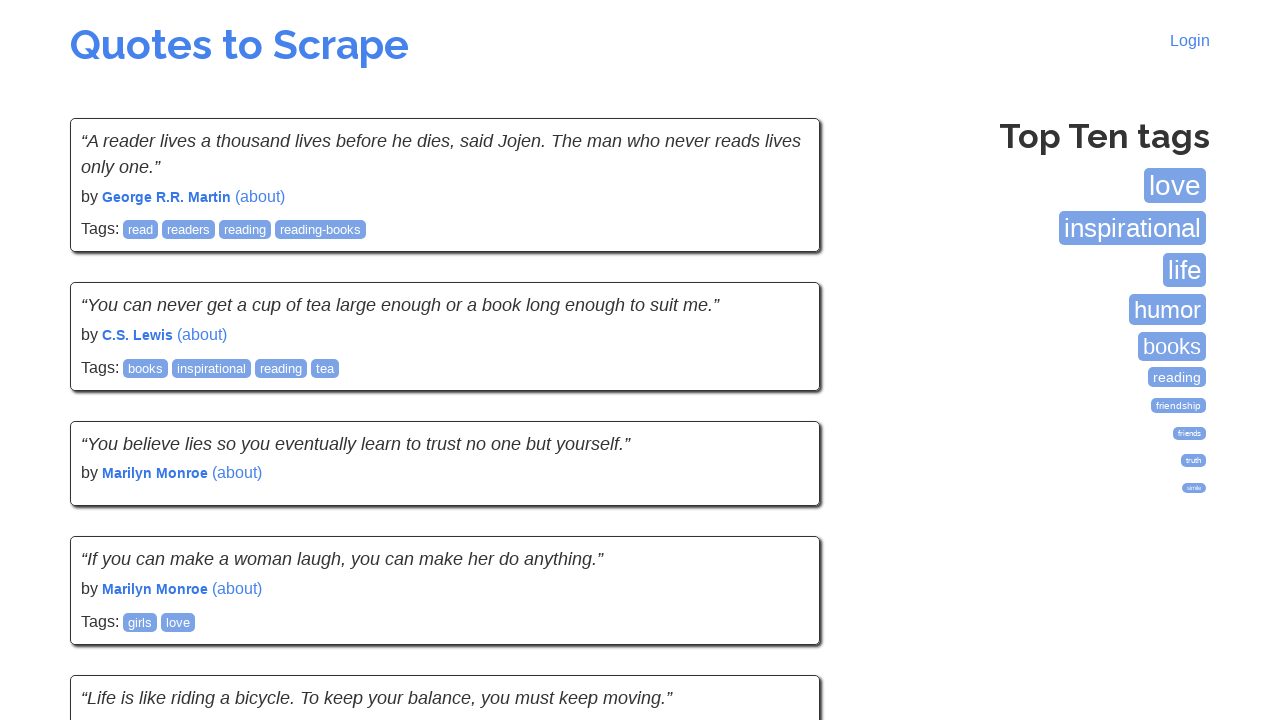

Waited for new quotes to load on next page
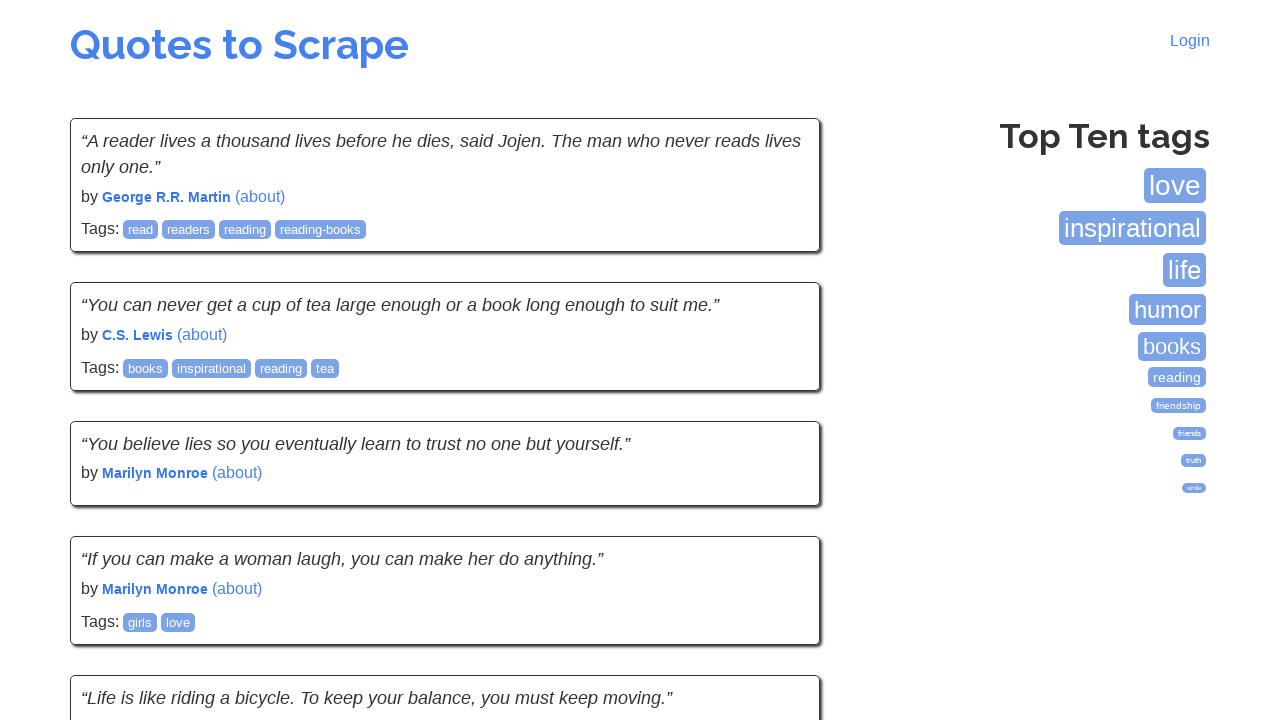

Verified quotes are displayed on current page
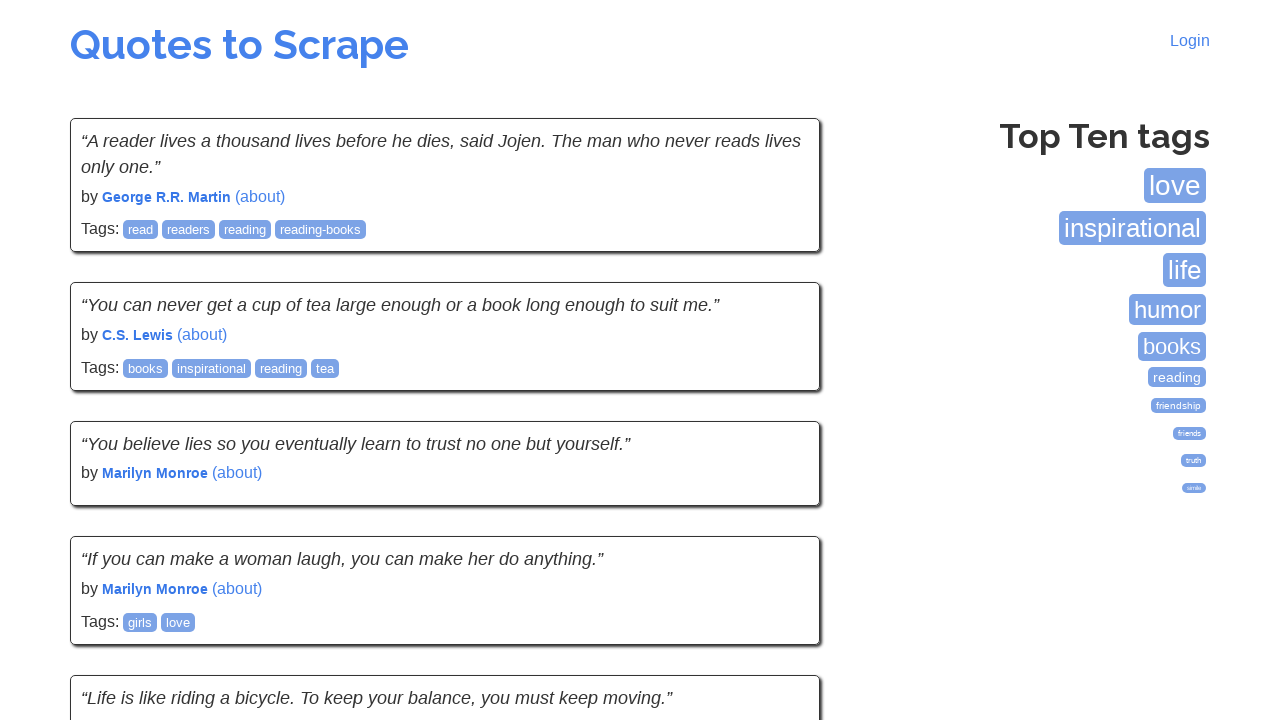

Checked for next page button
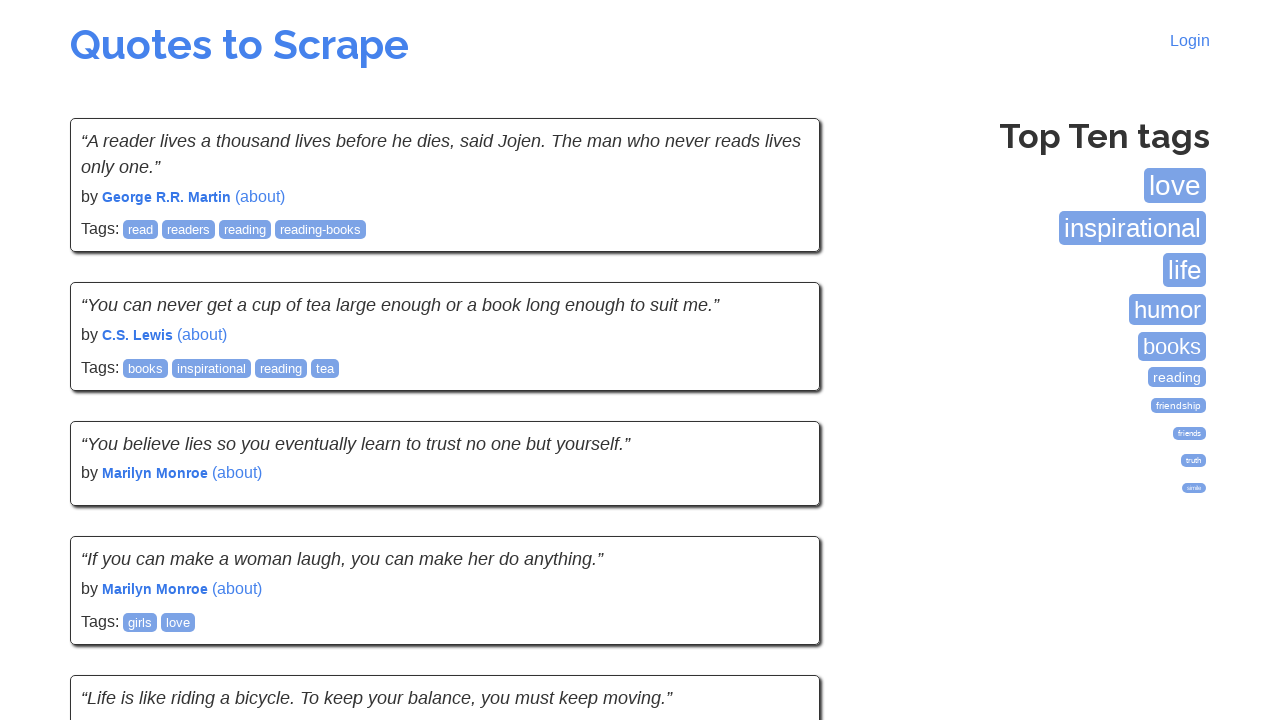

Clicked next page button at (778, 541) on .next a
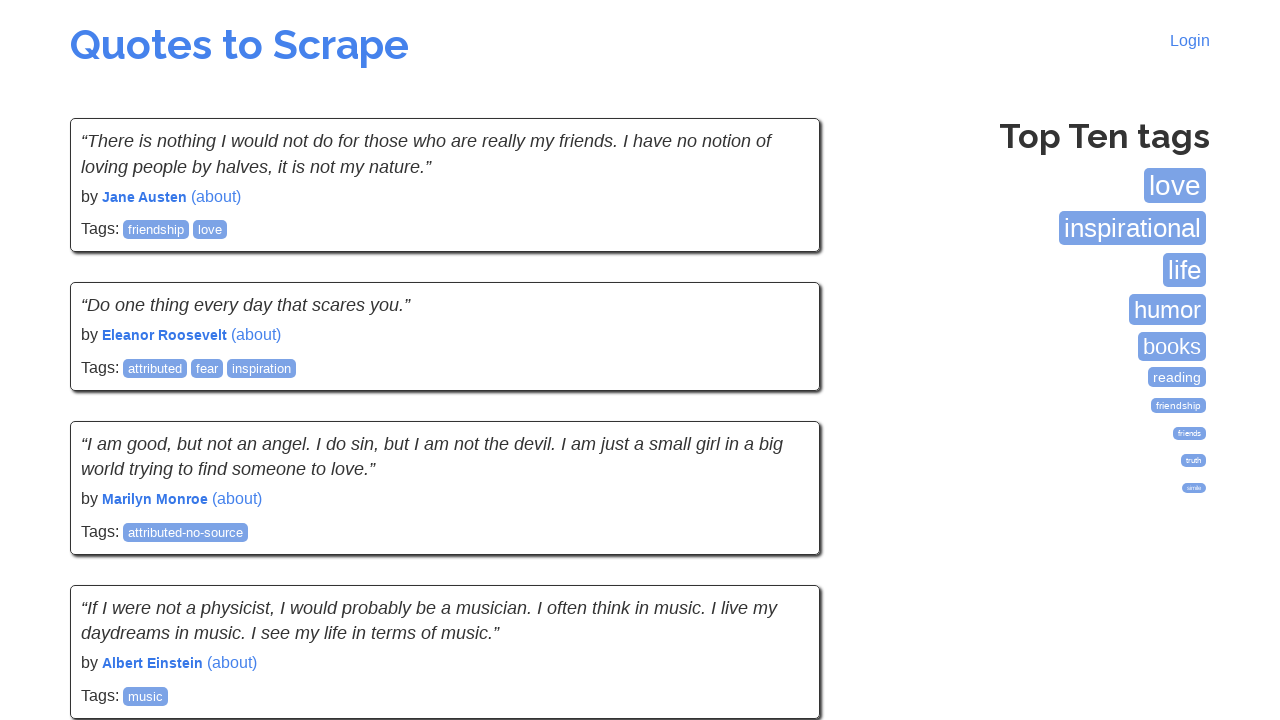

Waited for new quotes to load on next page
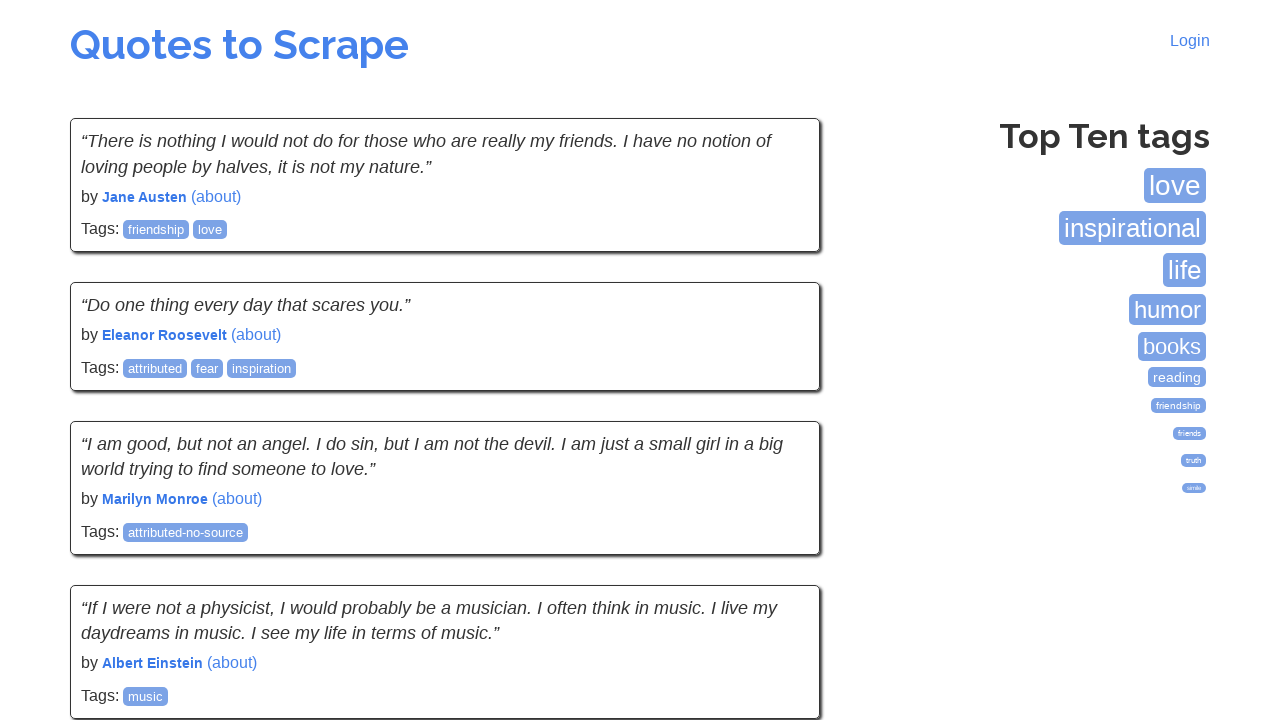

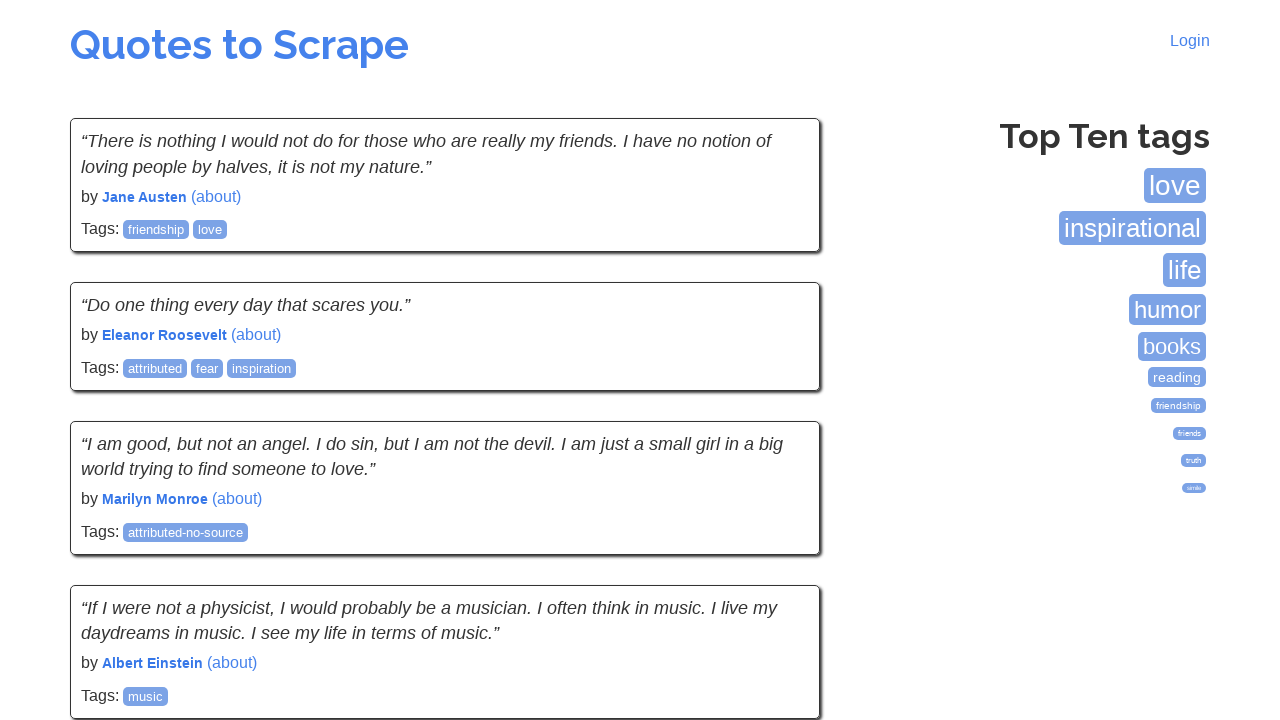